Tests drag and drop functionality by dragging column A to column B and verifying the elements have swapped positions

Starting URL: https://the-internet.herokuapp.com/

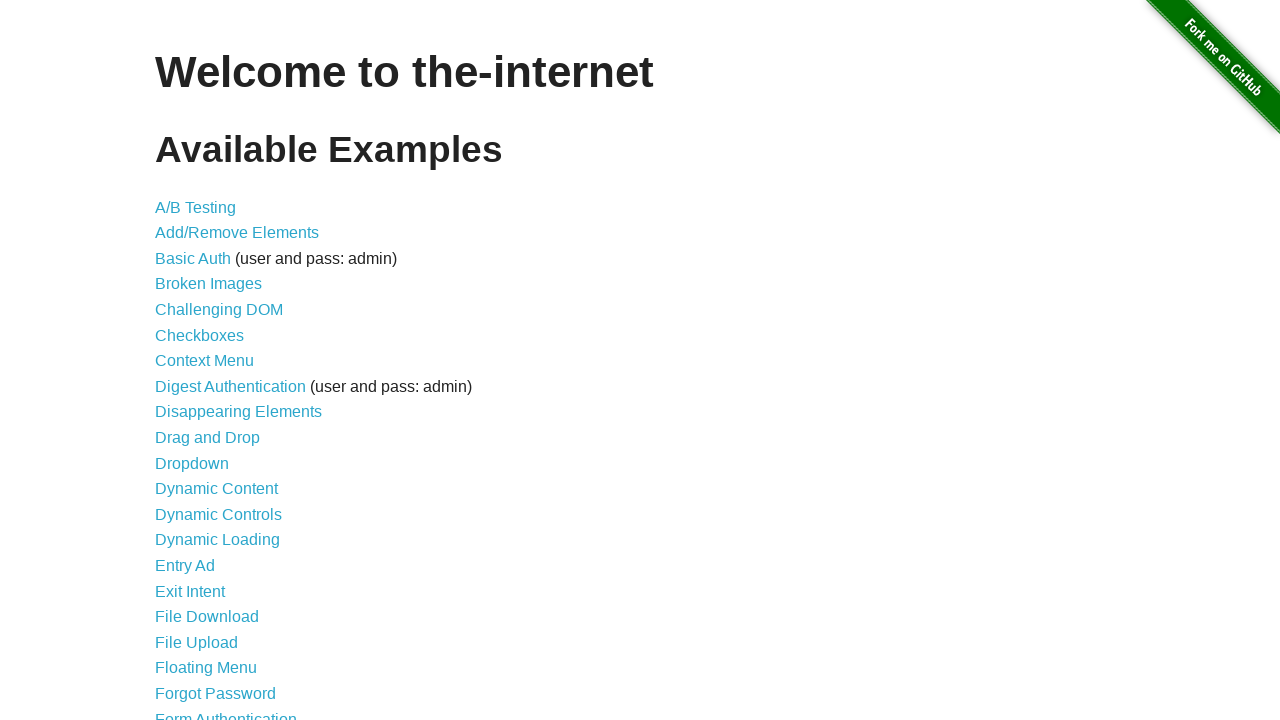

Clicked on the Drag and Drop link at (208, 438) on text='Drag and Drop'
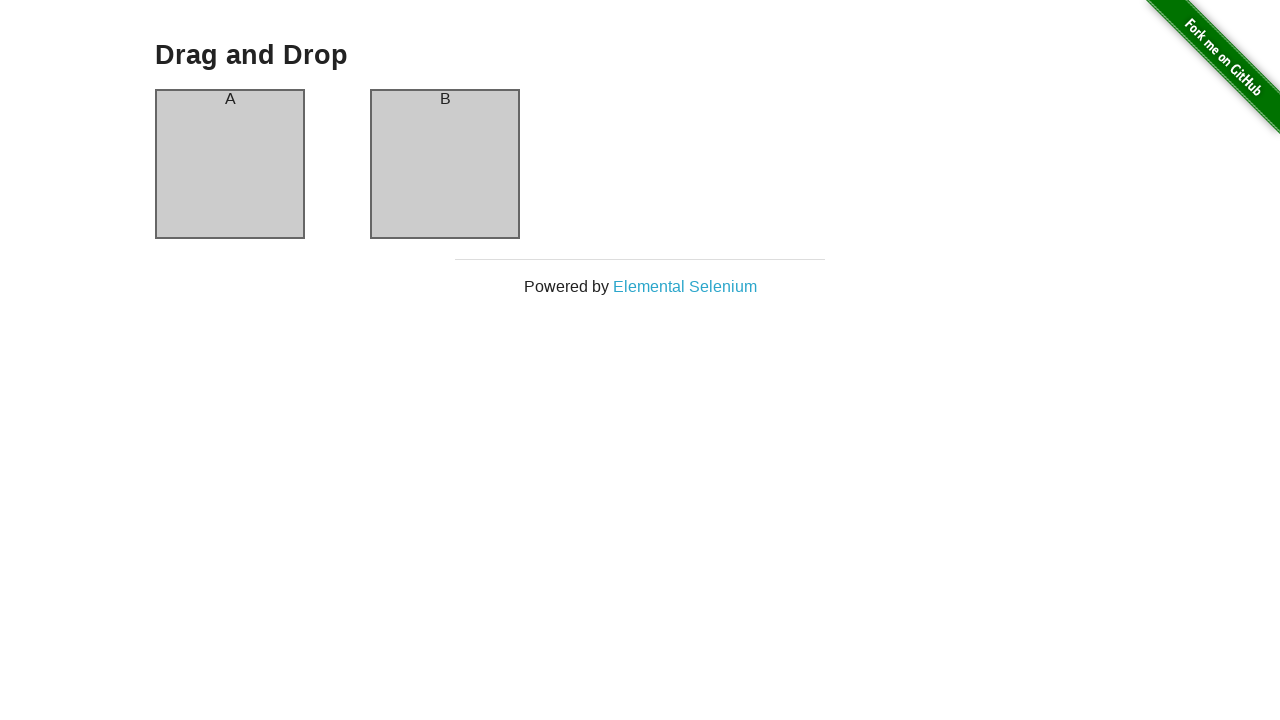

Drag and drop page loaded with column A visible
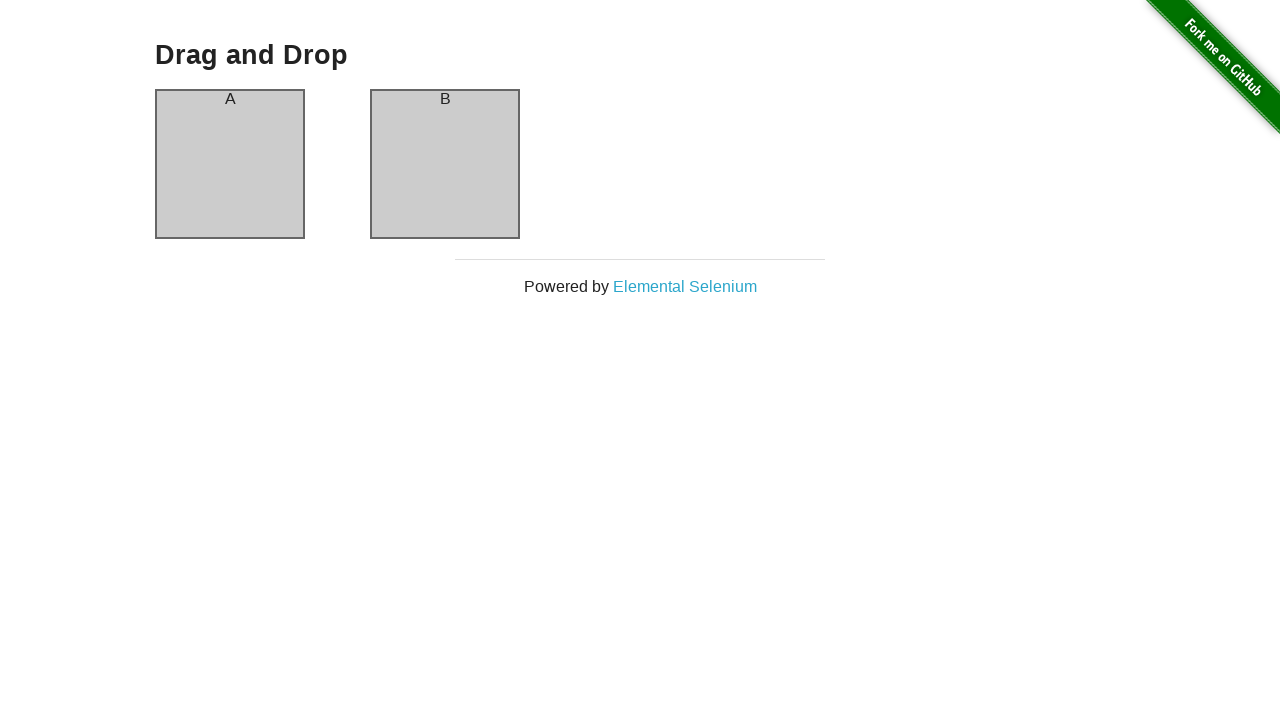

Dragged column A to column B at (445, 164)
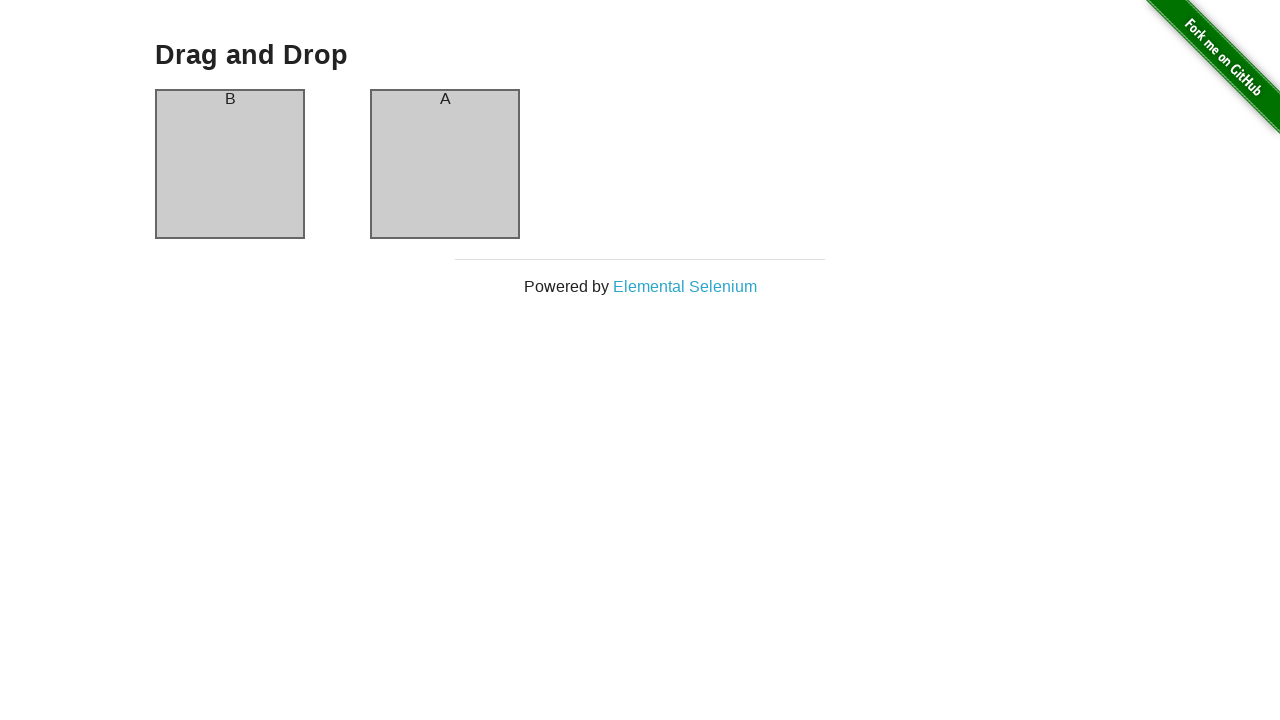

Retrieved header text from column A
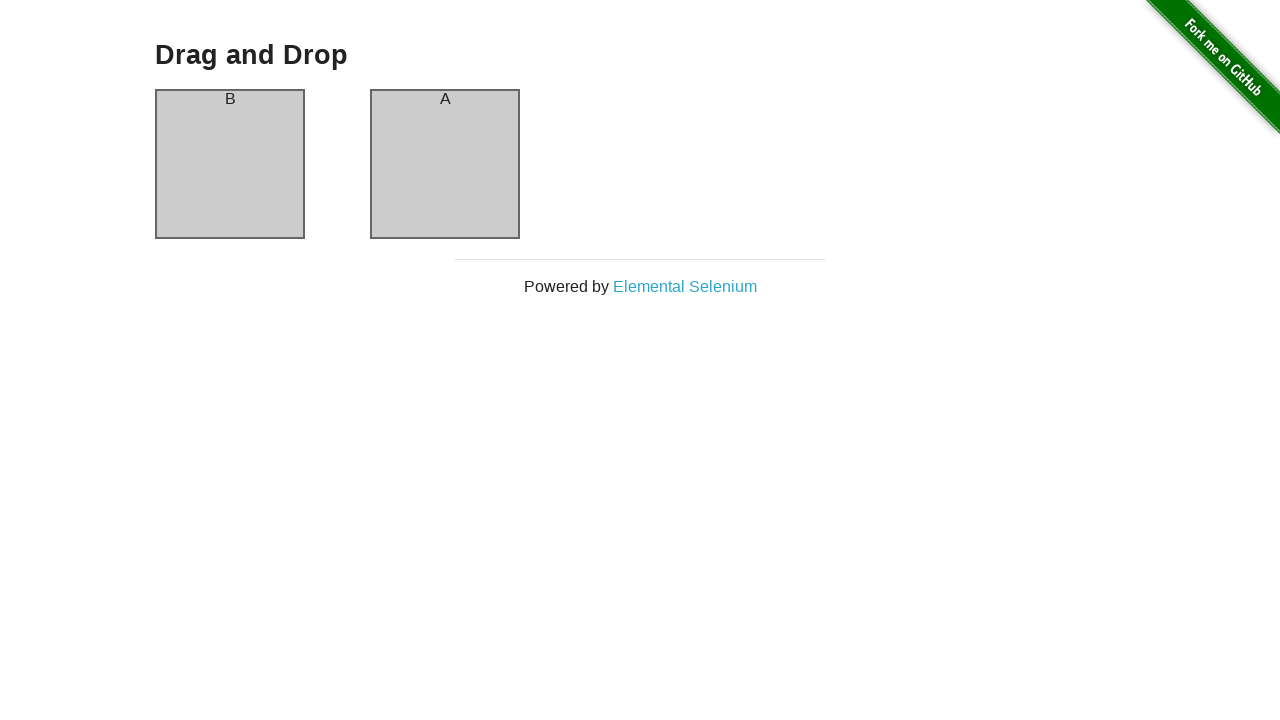

Verified that column A header now shows 'B' - drag and drop successful
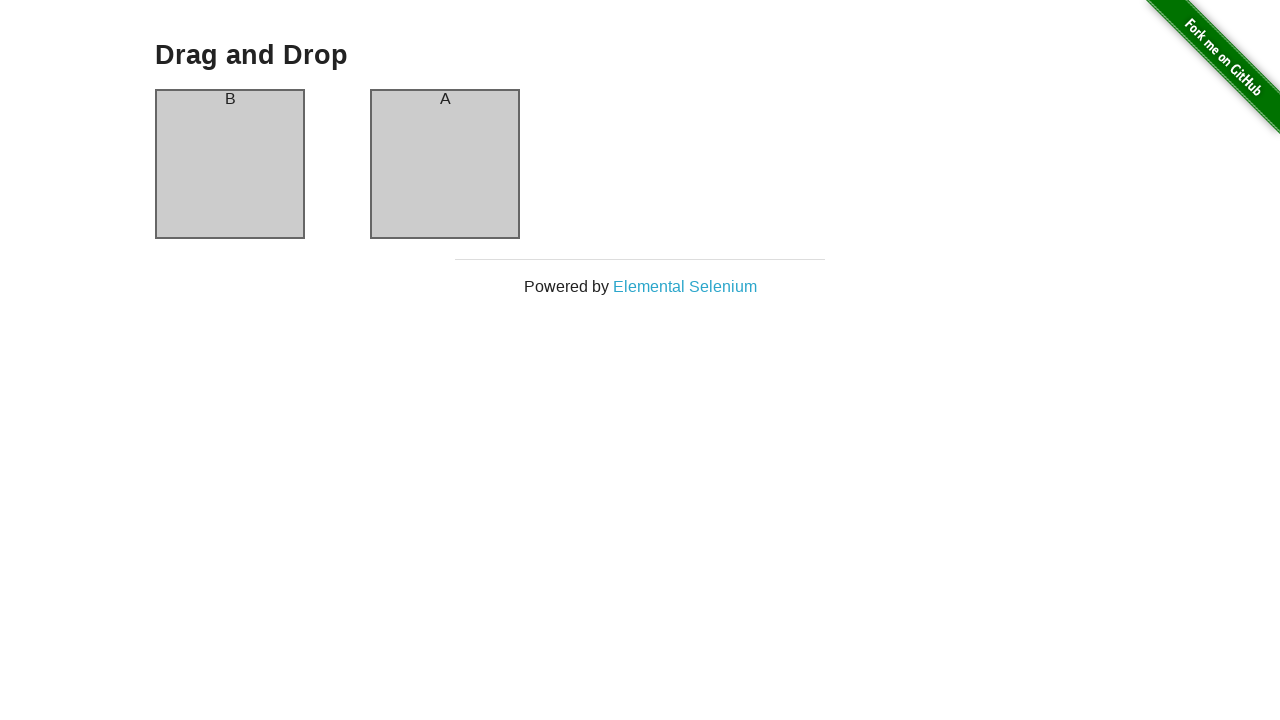

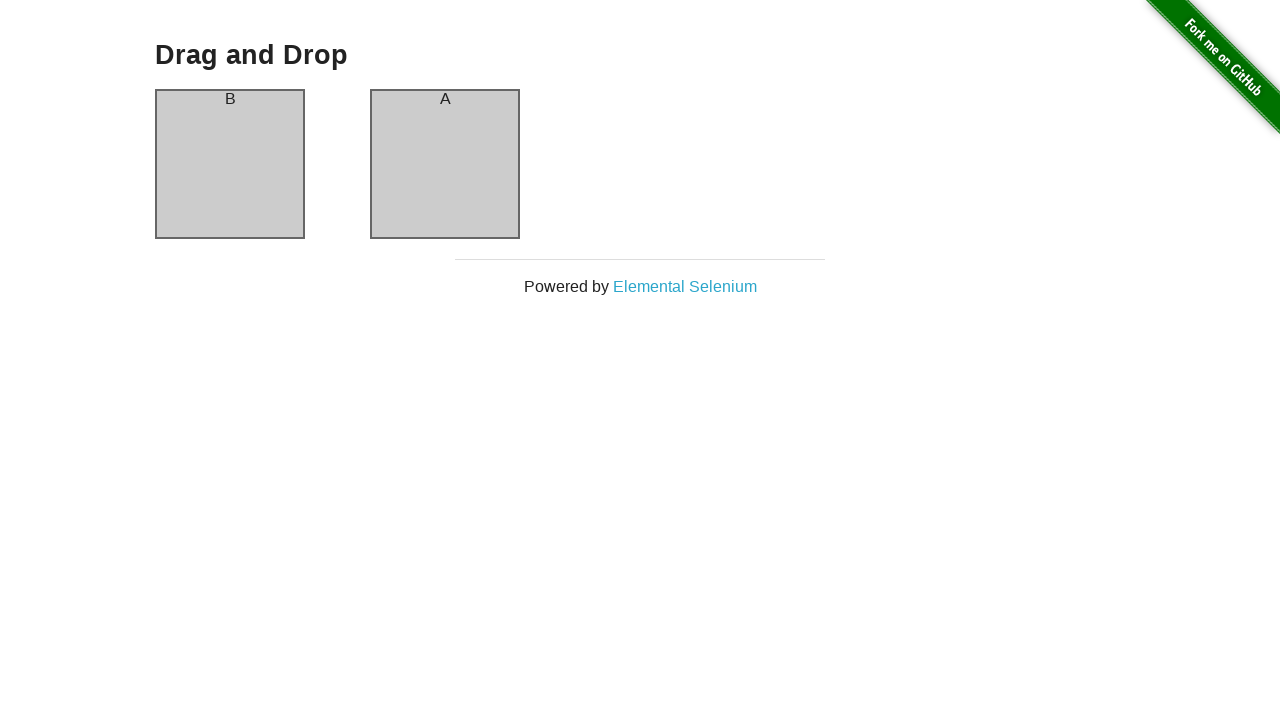